Tests dropdown selection by selecting an option using its index position

Starting URL: https://testcenter.techproeducation.com/index.php?page=dropdown

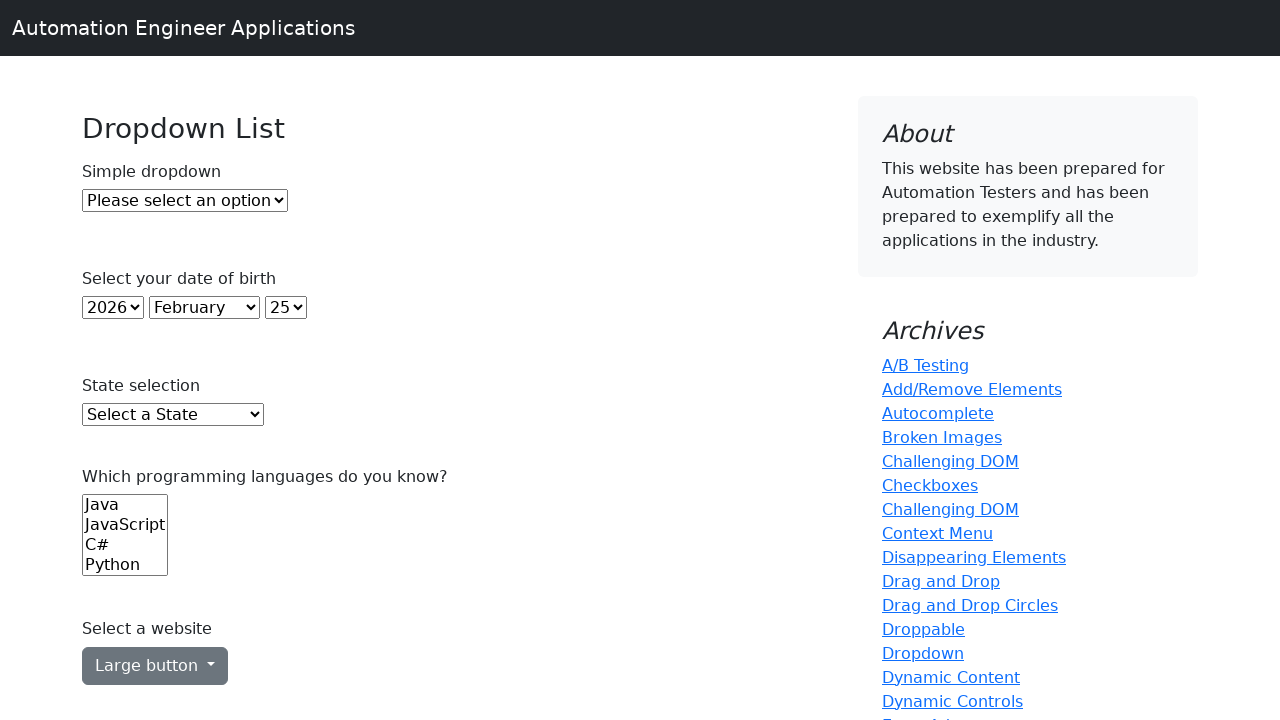

Navigated to dropdown test page
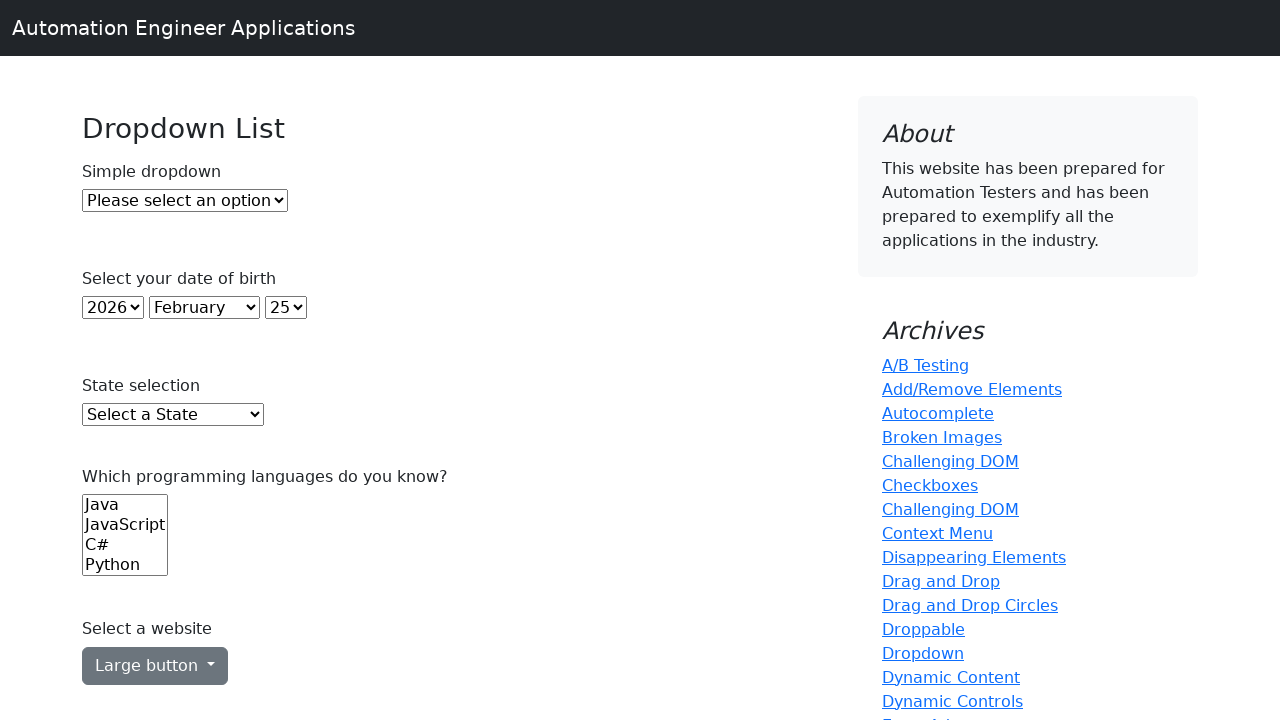

Located dropdown element
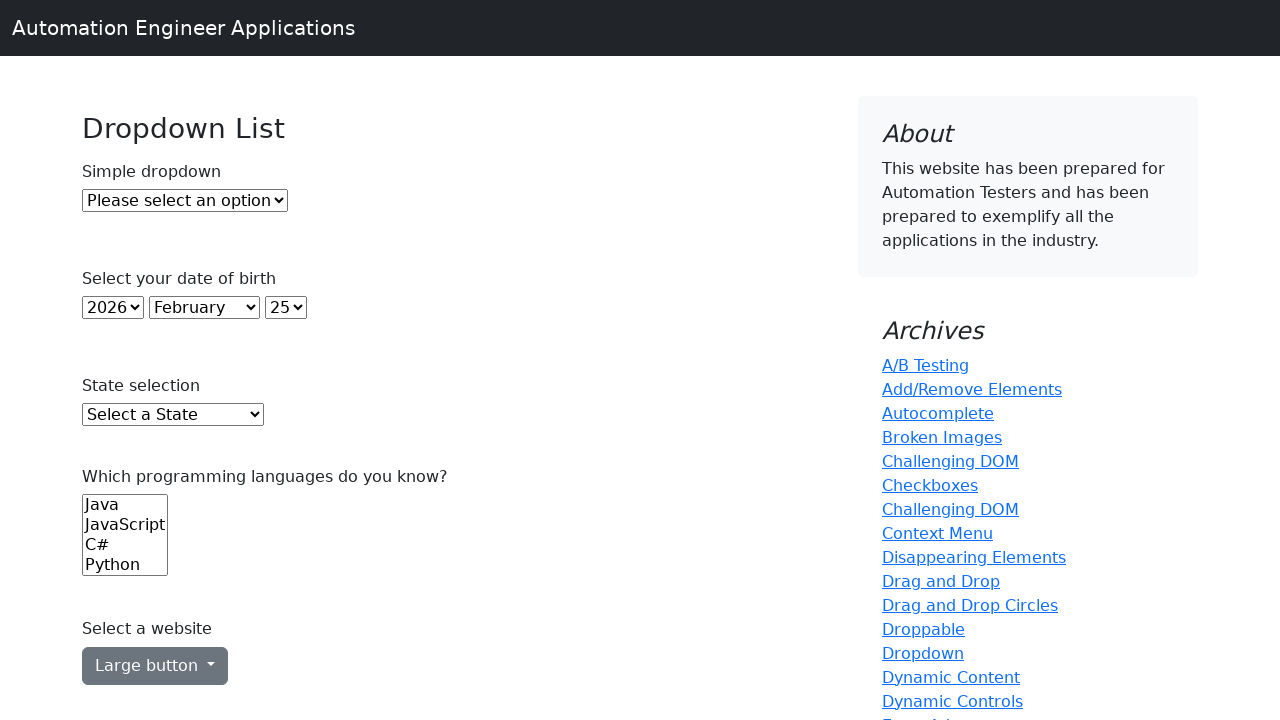

Selected option at index 2 (3rd option) from dropdown on #dropdown
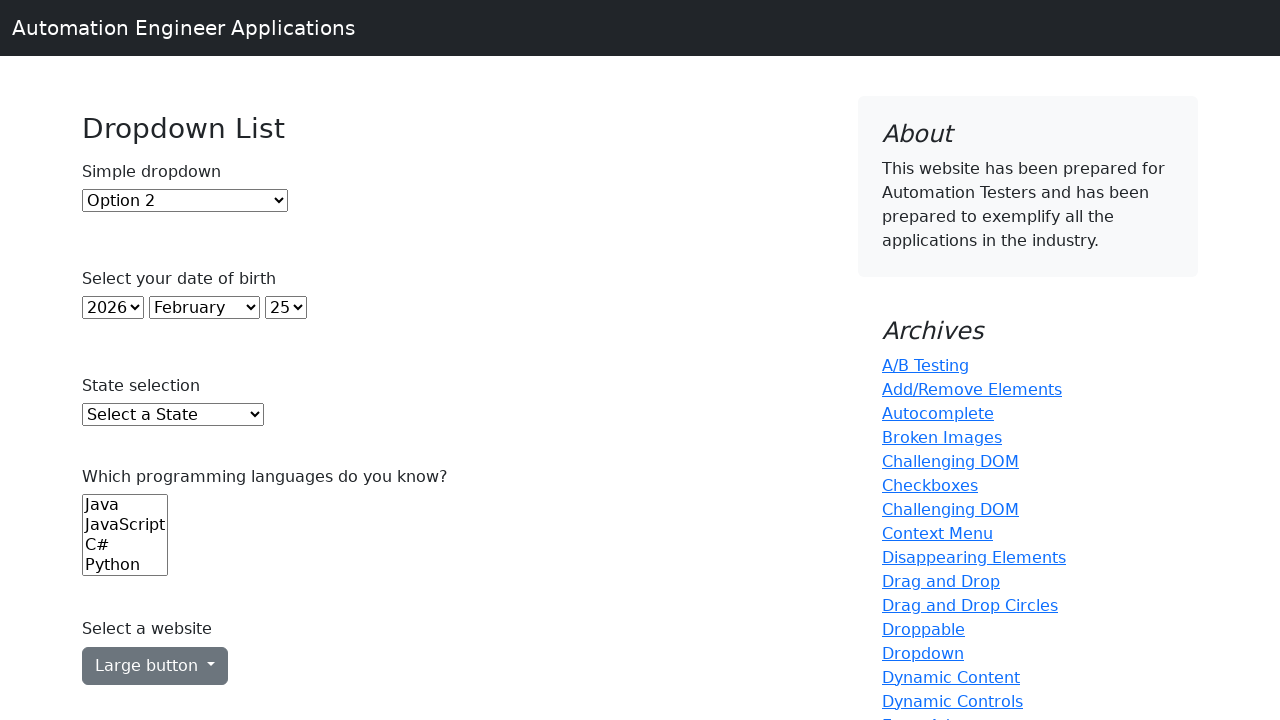

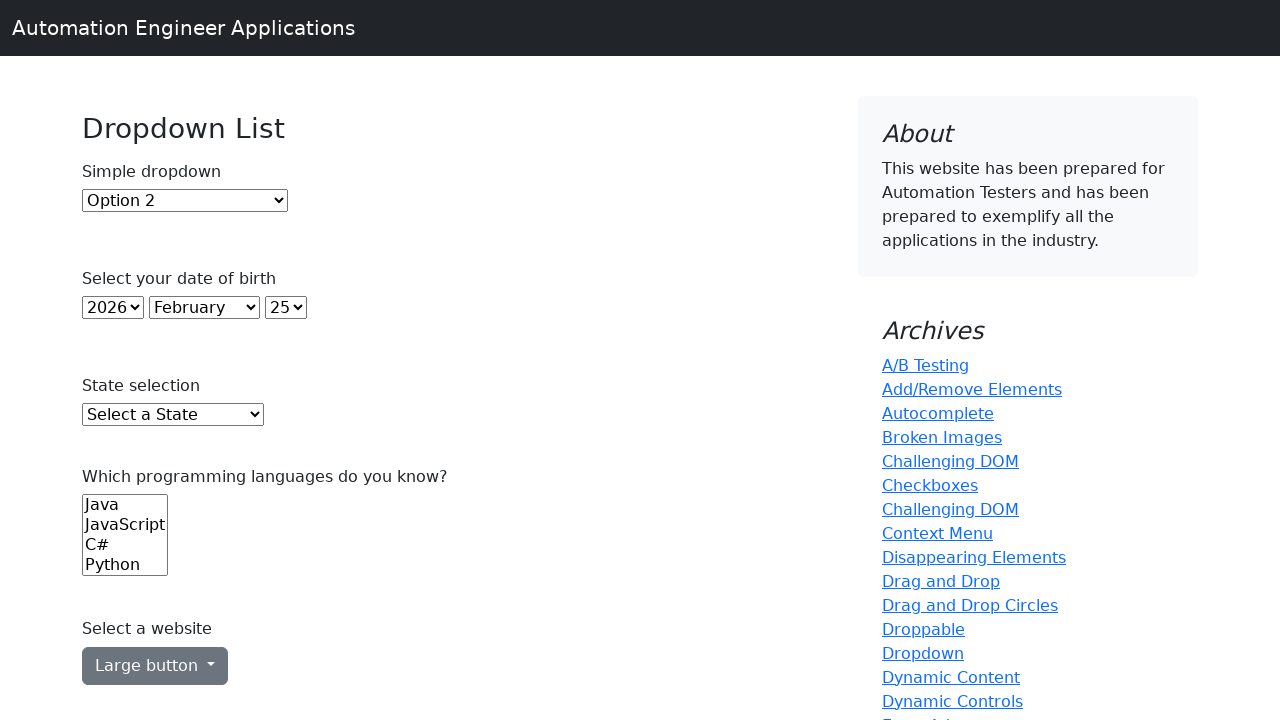